Opens USPS homepage and clicks on the Send Mail & Packages link, then verifies the page title

Starting URL: https://www.usps.com/

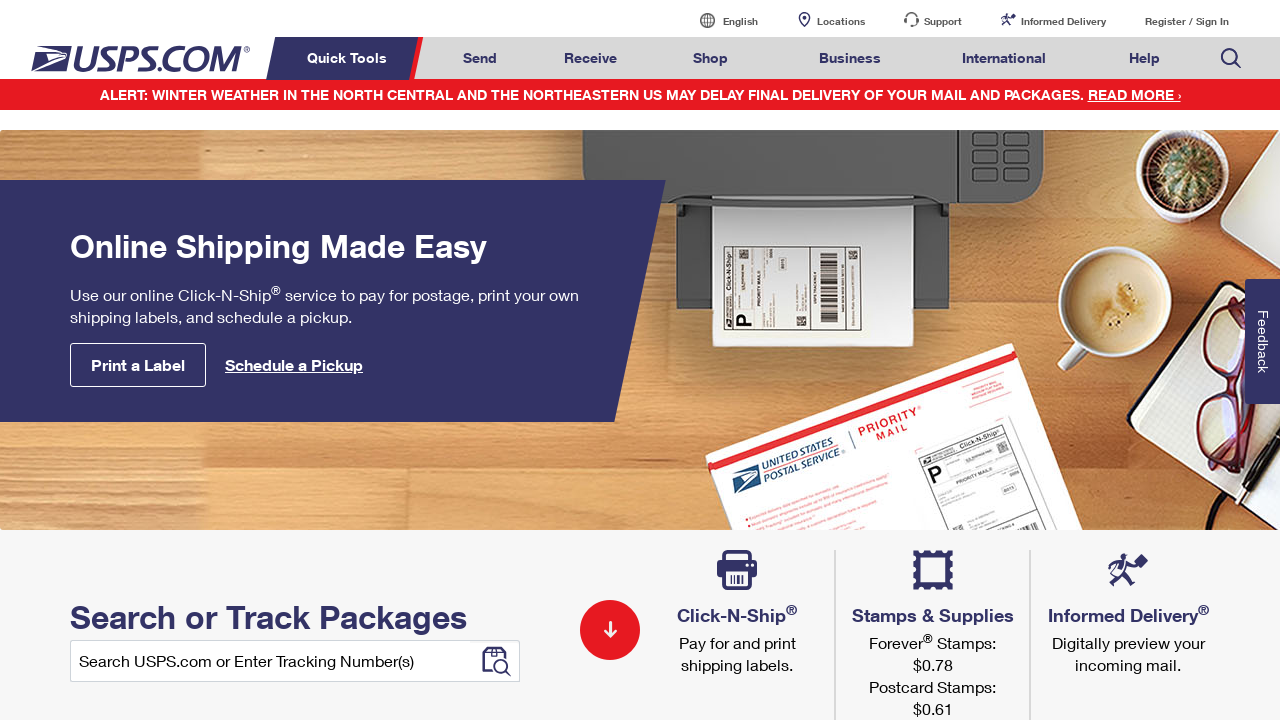

Clicked on Send Mail & Packages link at (480, 58) on a#mail-ship-width
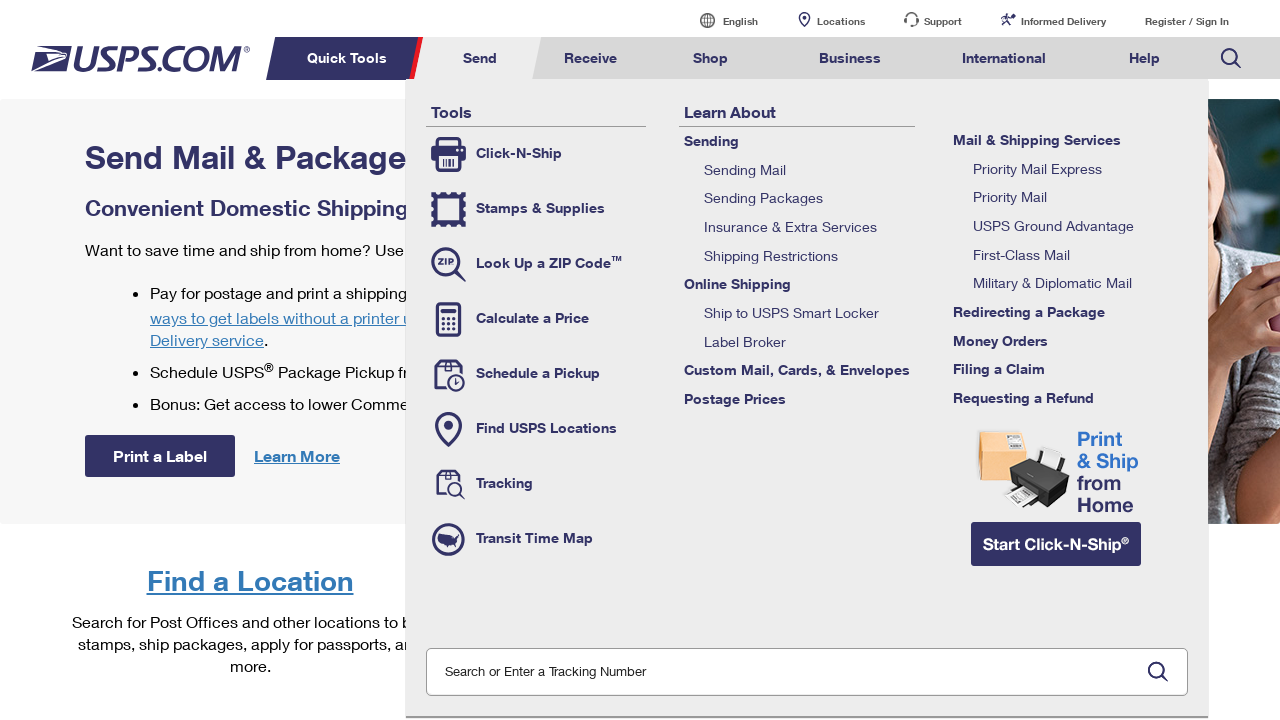

Page load completed
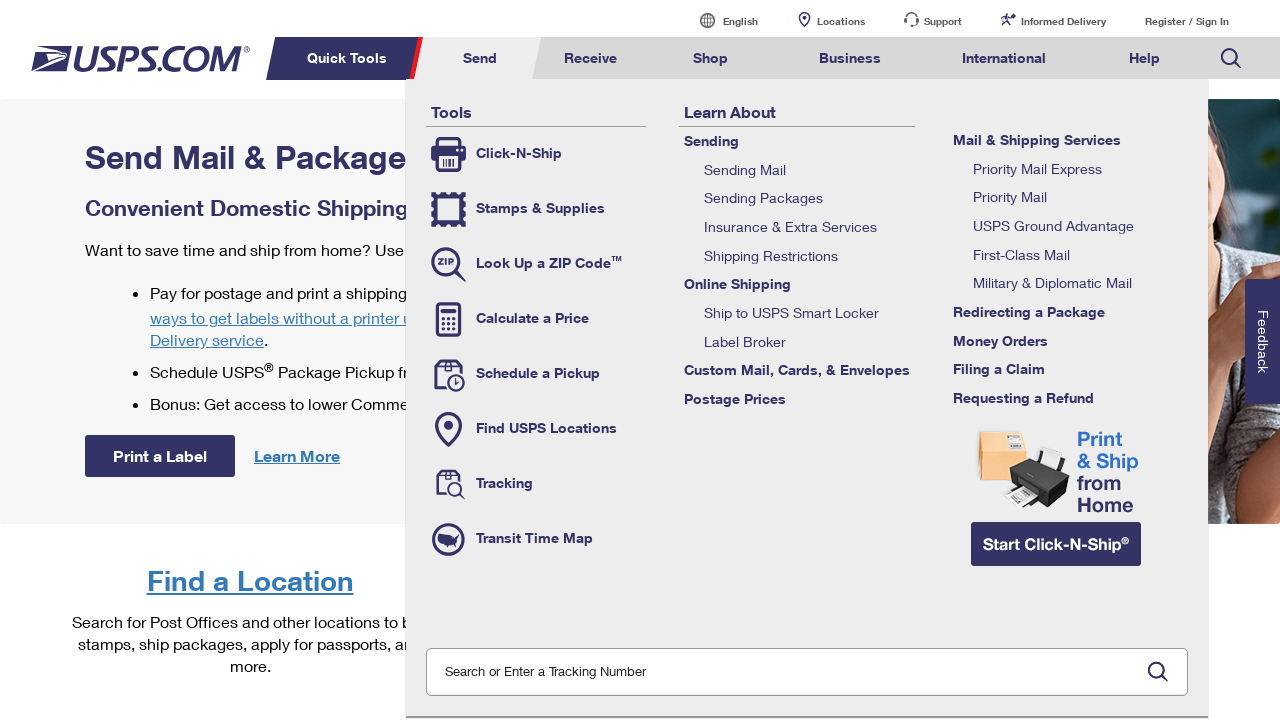

Verified page title is 'Send Mail & Packages | USPS'
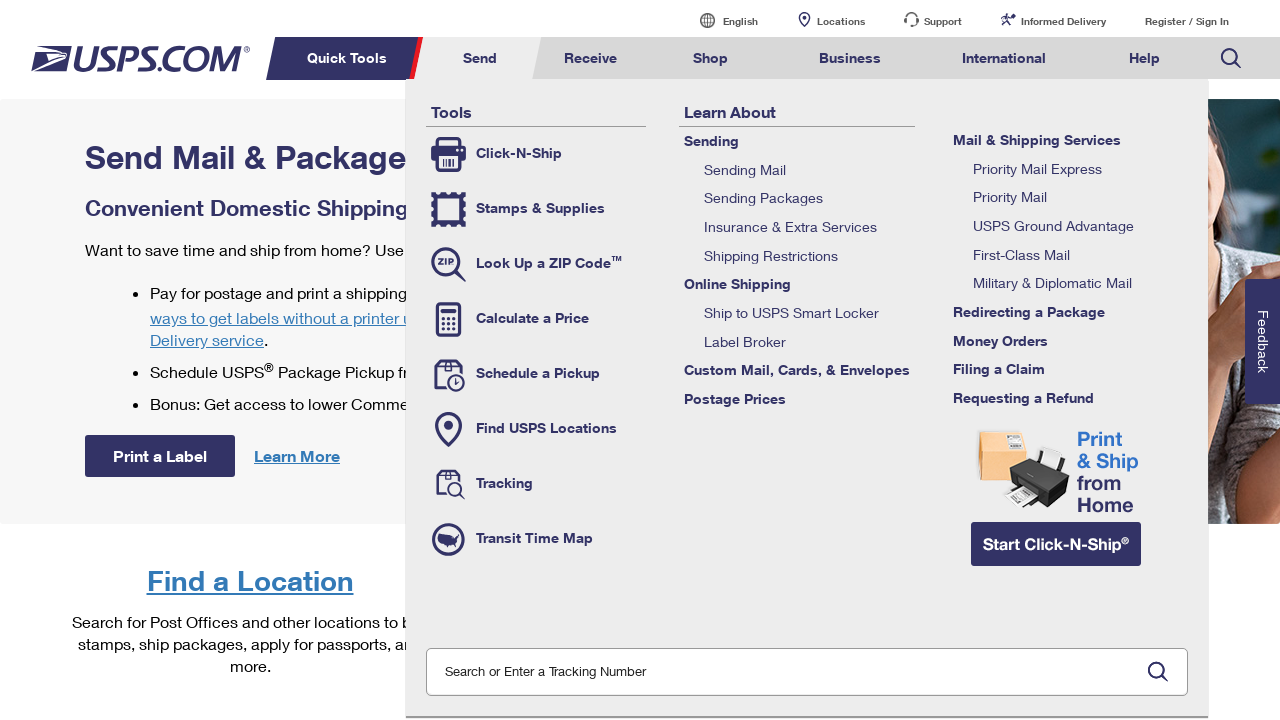

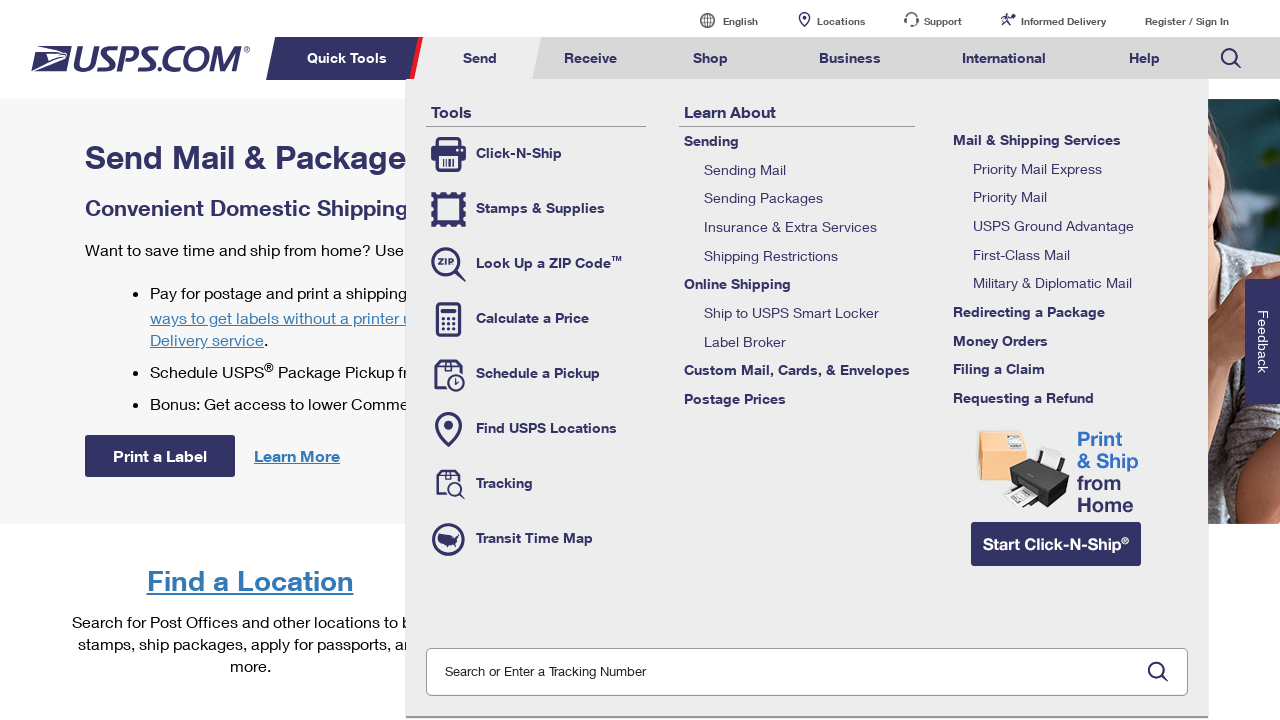